Tests typing into Draft.js rich text editor by entering text, moving the cursor, and inserting characters to verify contentEditable behavior

Starting URL: https://draftjs.org/

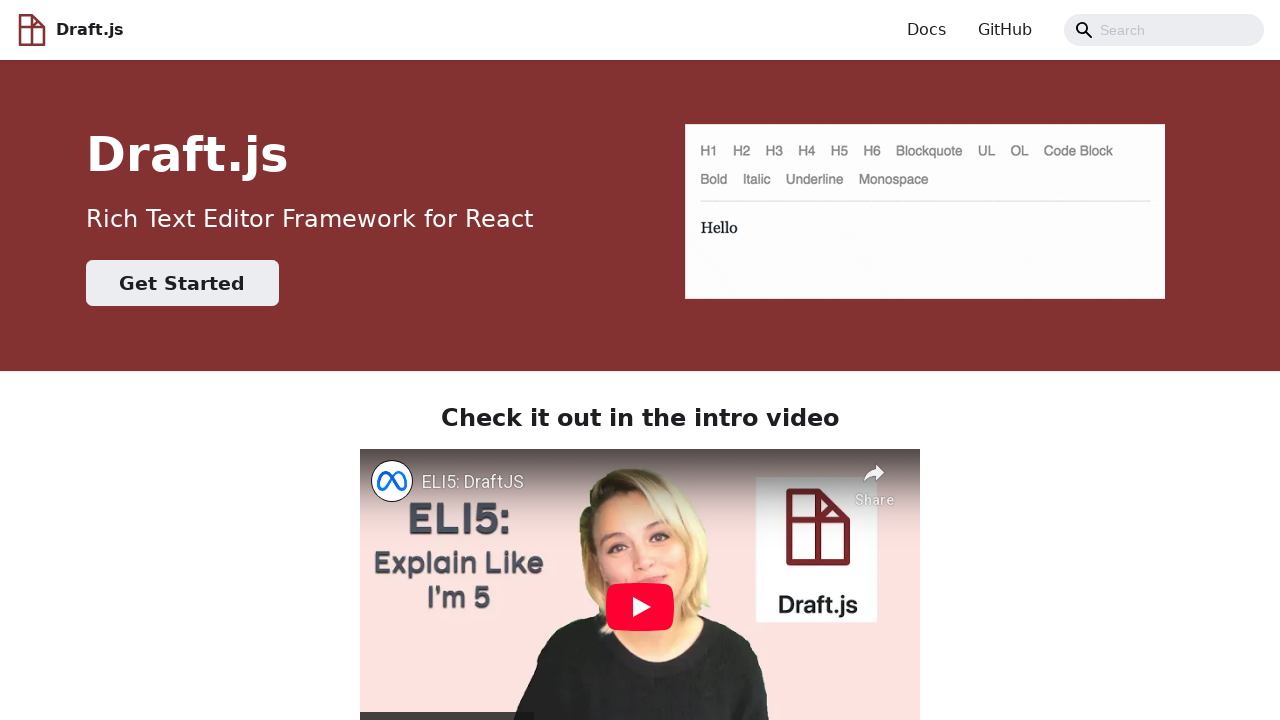

Set viewport size to 1100x400
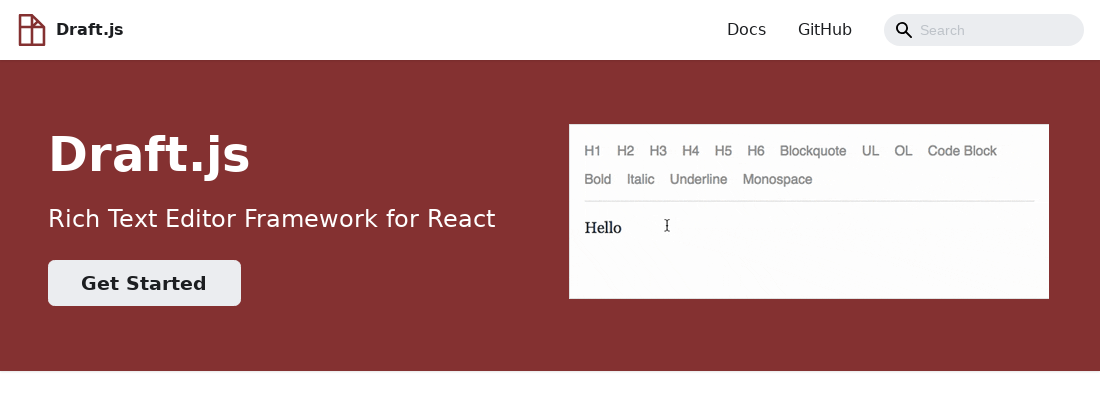

Located contentEditable element
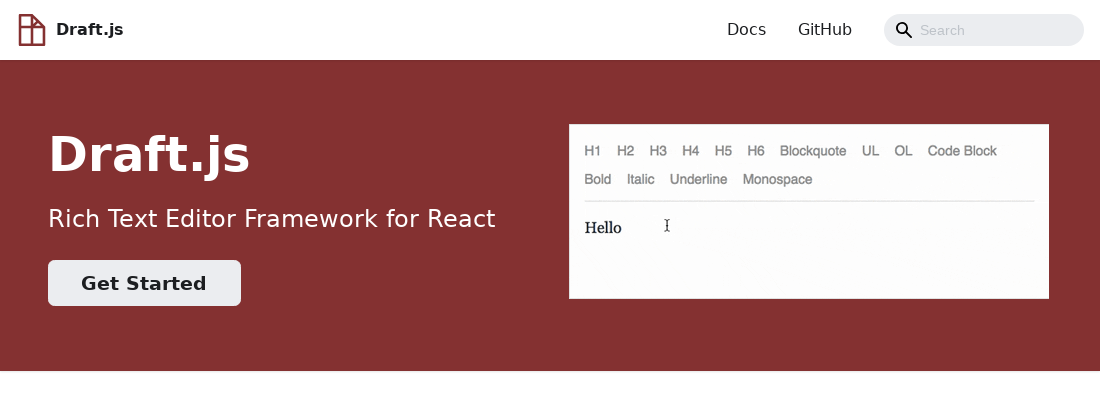

Clicked on Draft.js editor at (550, 200) on [contentEditable='true'] >> nth=0
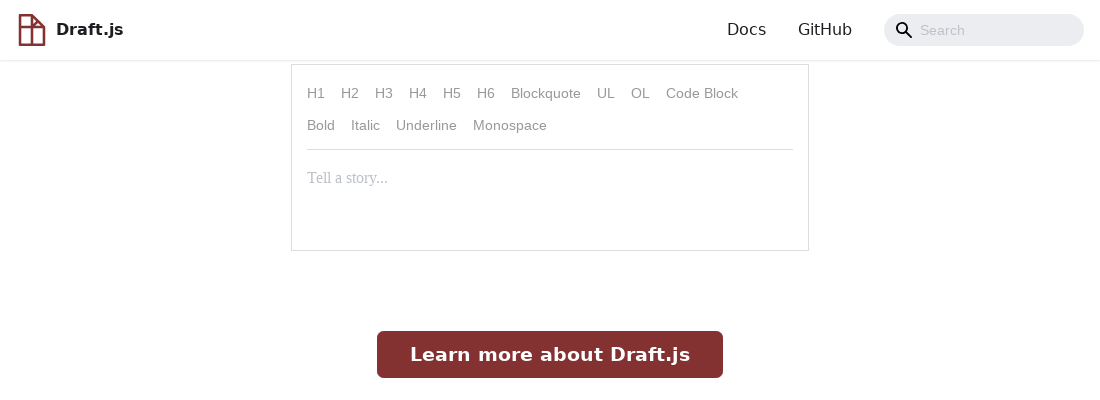

Typed 'la-la-la' into editor on [contentEditable='true'] >> nth=0
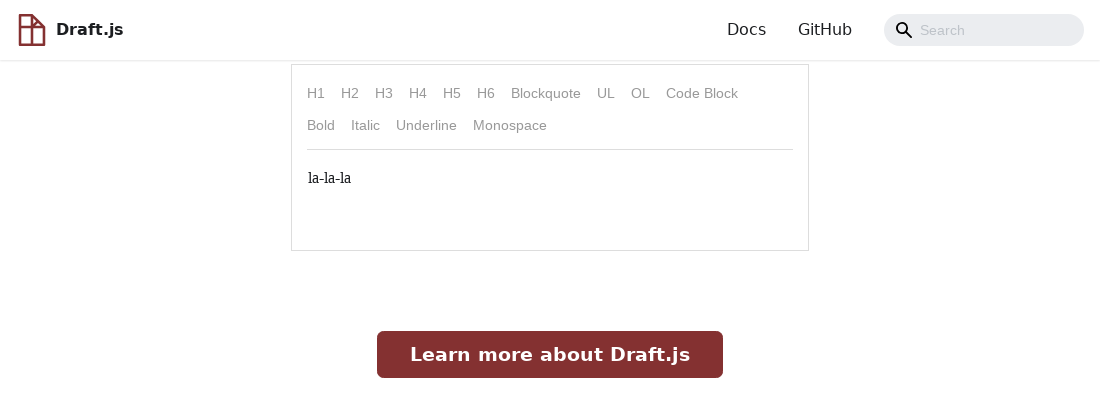

Pressed ArrowLeft to move cursor left (1/3) on [contentEditable='true'] >> nth=0
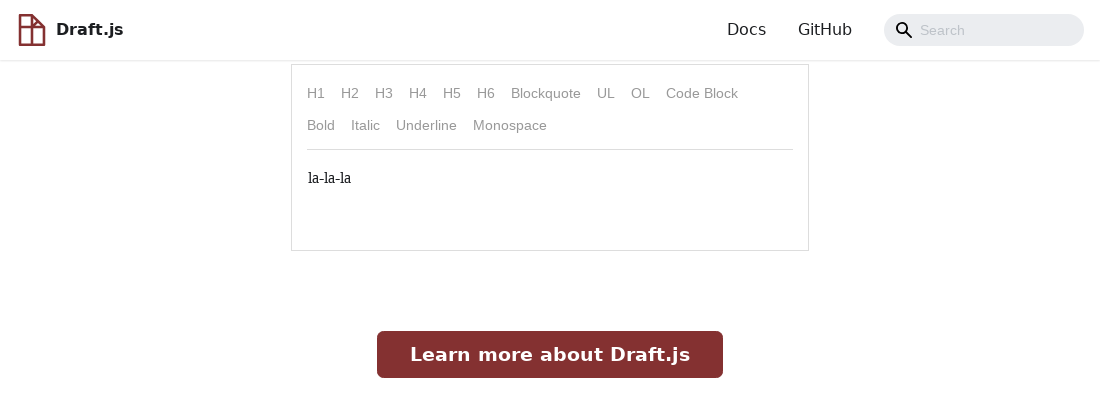

Pressed ArrowLeft to move cursor left (2/3) on [contentEditable='true'] >> nth=0
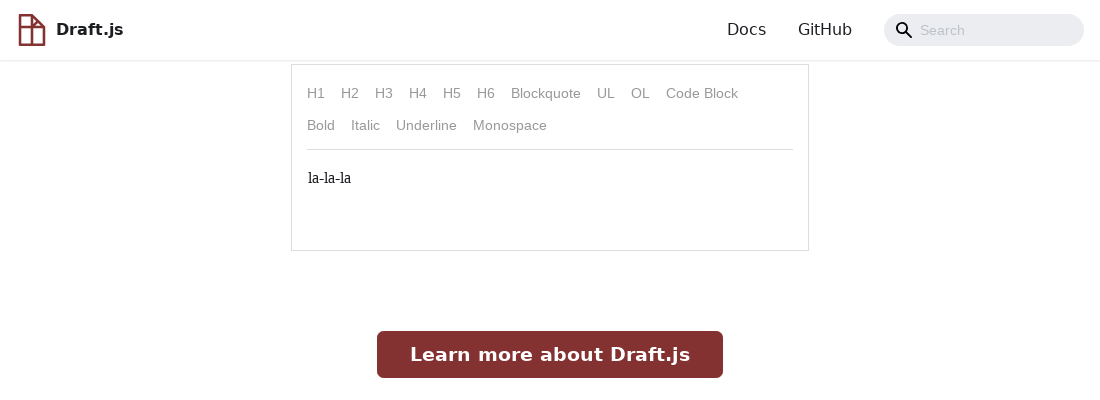

Pressed ArrowLeft to move cursor left (3/3) on [contentEditable='true'] >> nth=0
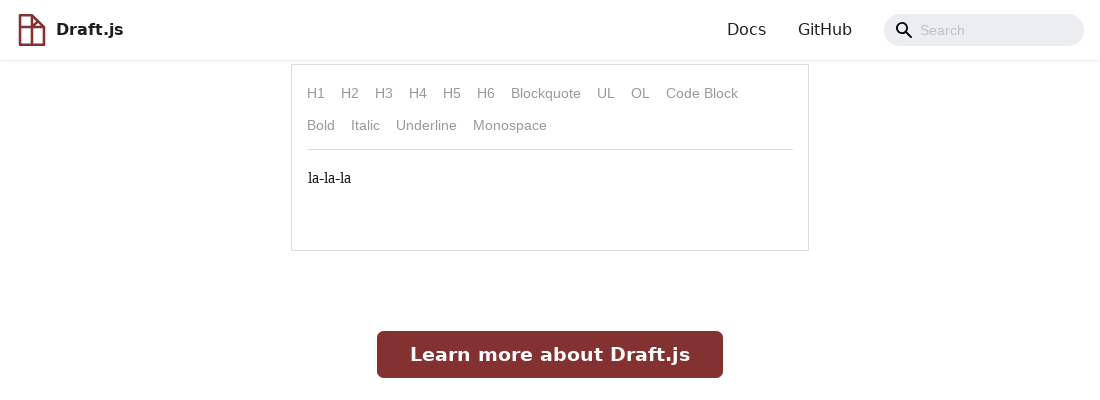

Typed '-lo' to insert text at cursor position on [contentEditable='true'] >> nth=0
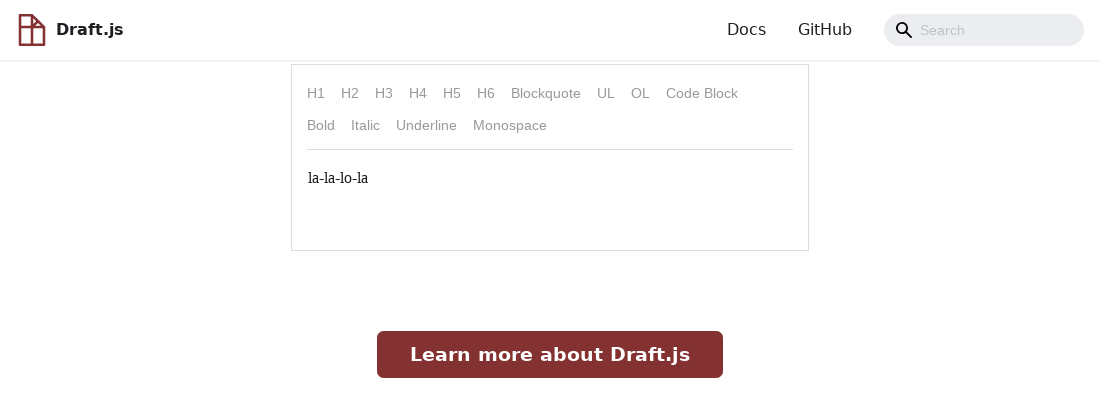

Verified editor contains expected text 'la-la-lo-la'
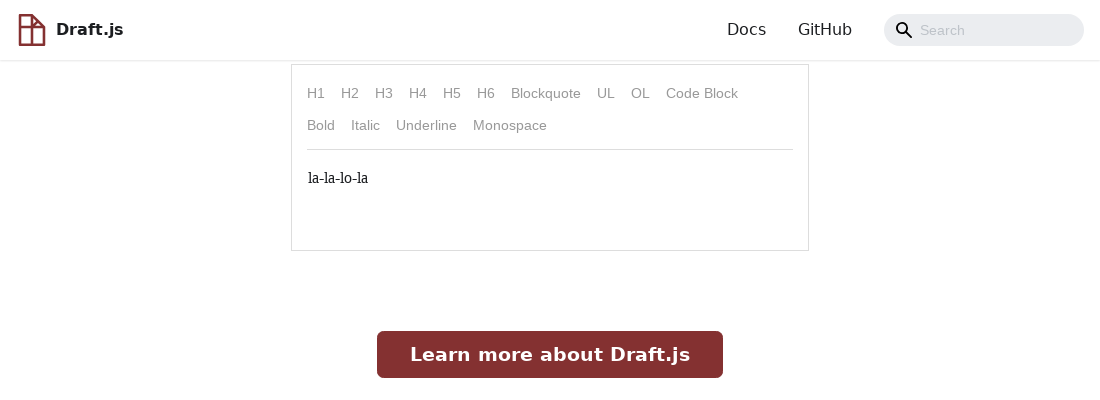

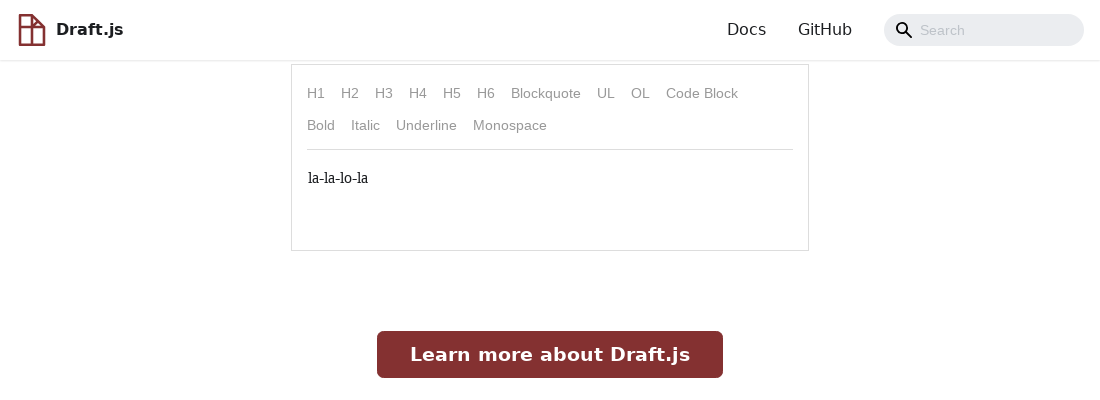